Tests American Airlines flight search form by selecting departure and arrival cities from autocomplete dropdowns and setting passenger counts

Starting URL: https://www.americanairlines.in/intl/in/index.jsp?locale=en_IN

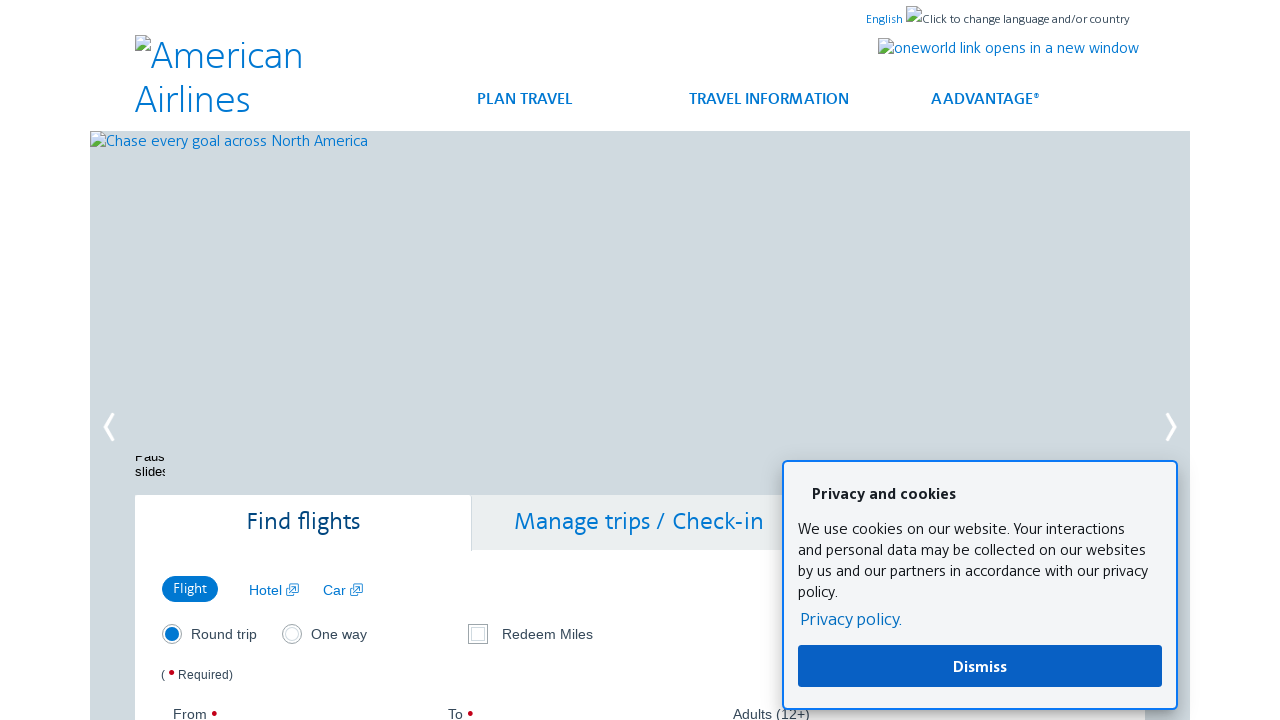

Filled departure city field with 'san' on (//*[@placeholder='City or airport'])[1]
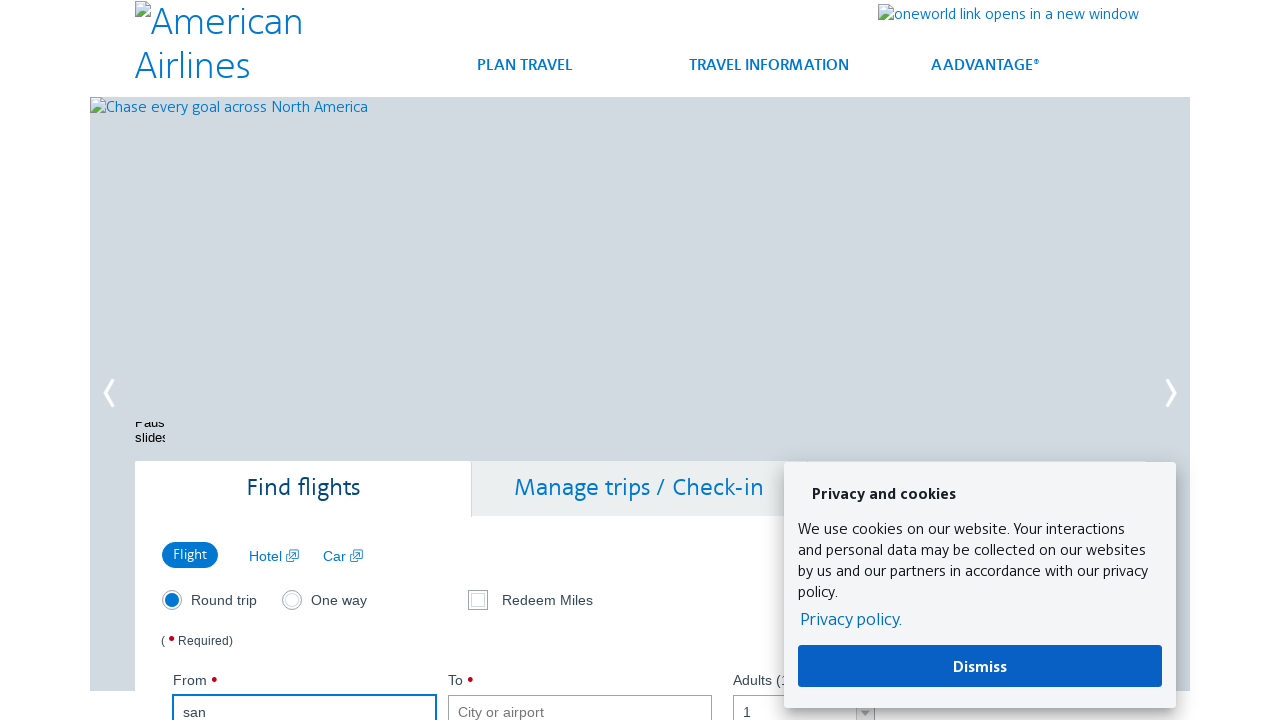

Autocomplete suggestions appeared for departure city
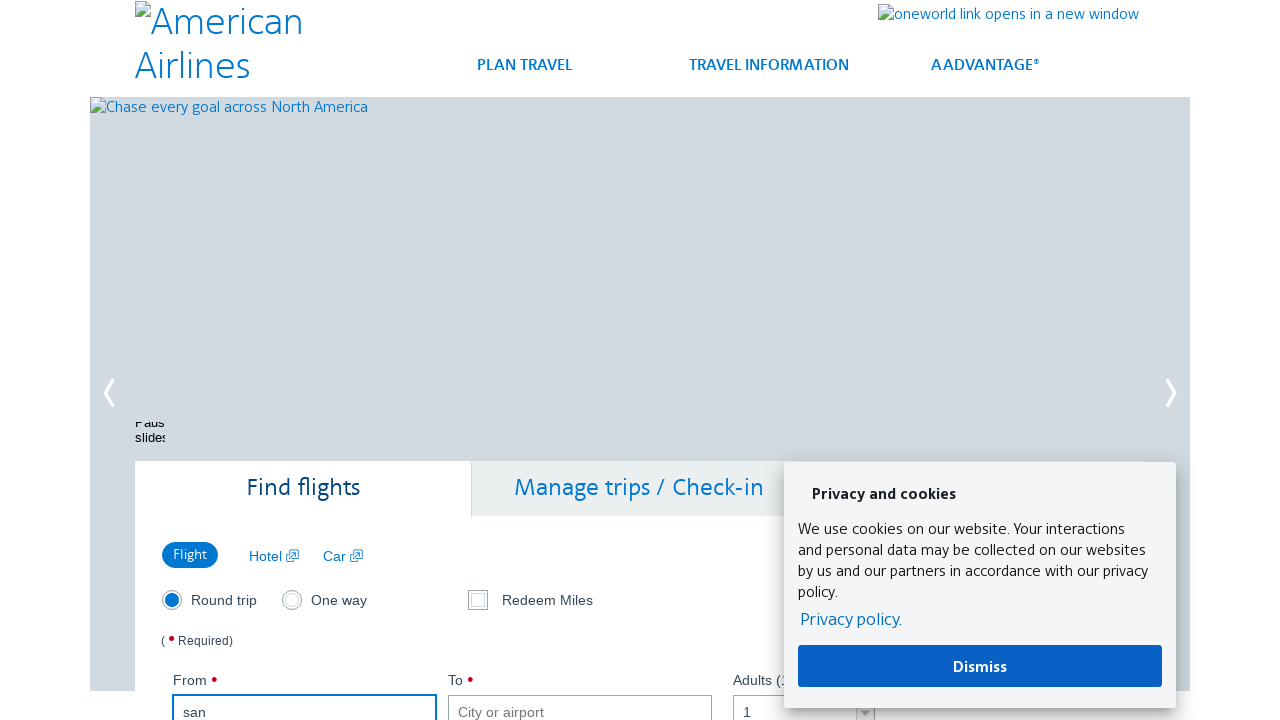

Selected San Diego (SAN), California, USA from departure city dropdown
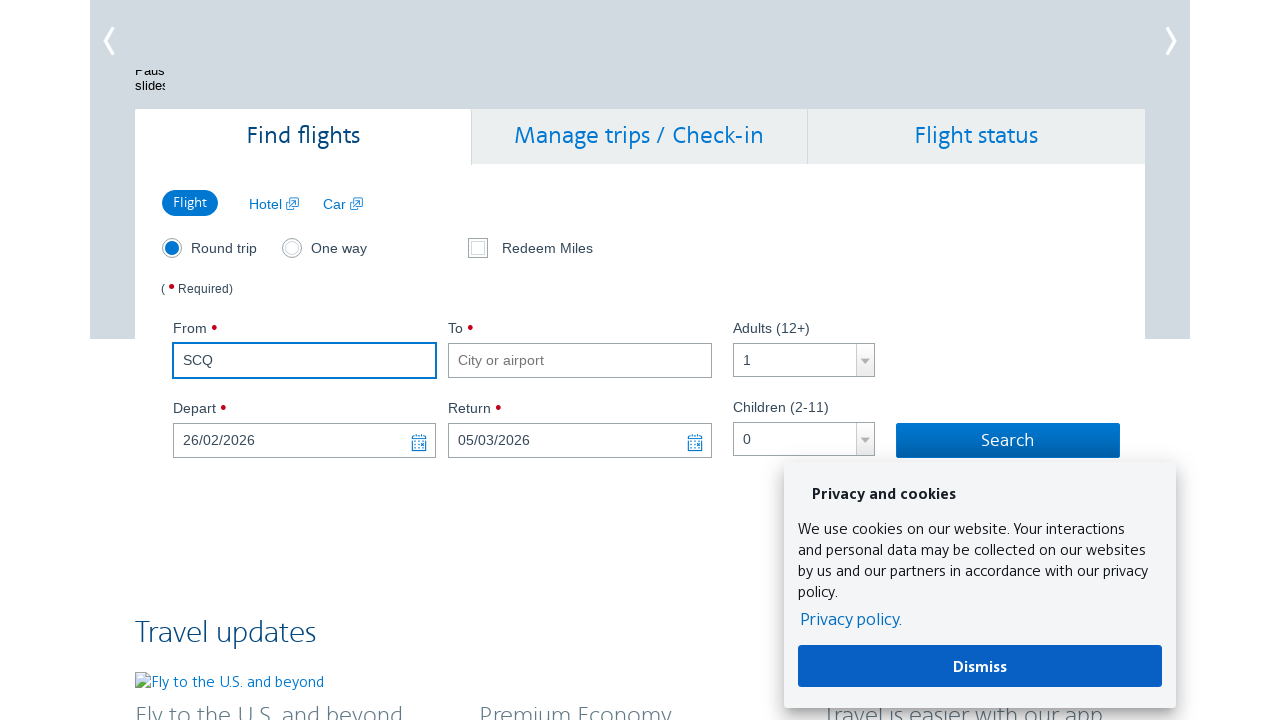

Filled arrival city field with 'las' on (//*[@placeholder='City or airport'])[2]
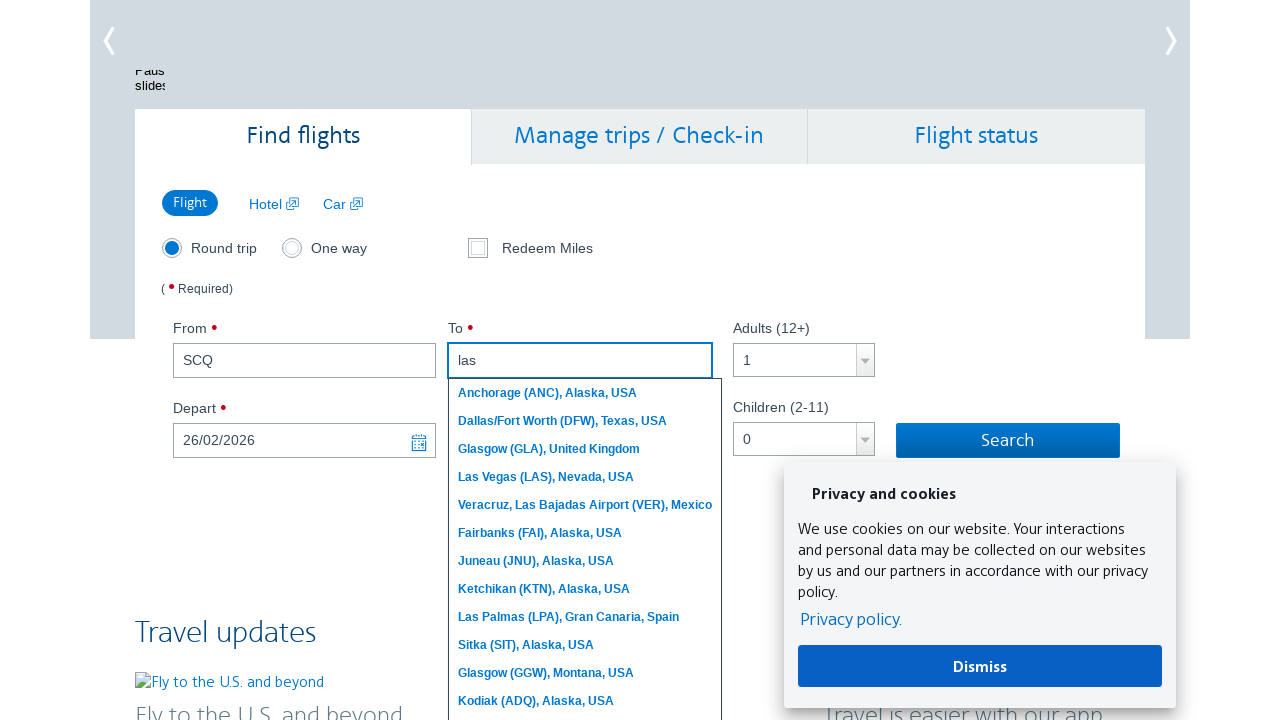

Autocomplete suggestions appeared for arrival city
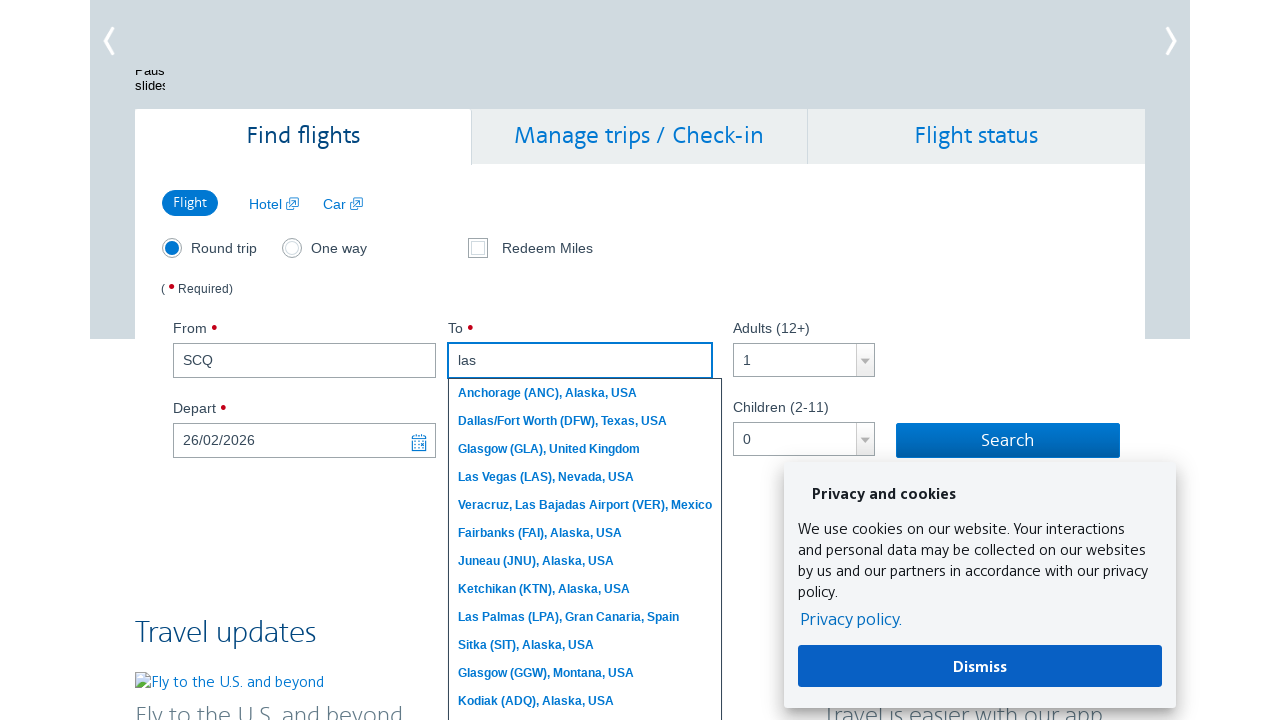

Selected Las Vegas (LAS), Nevada, USA from arrival city dropdown
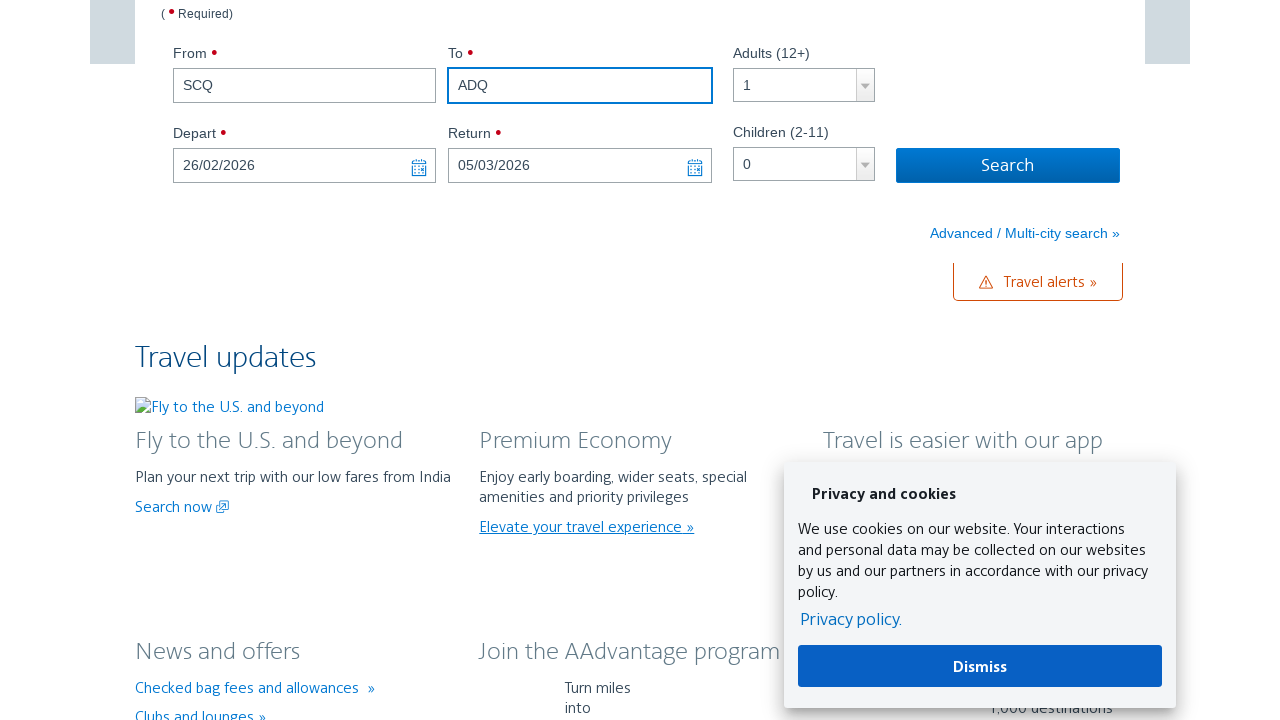

Selected 4 adults from passenger count dropdown on select[name='adults']
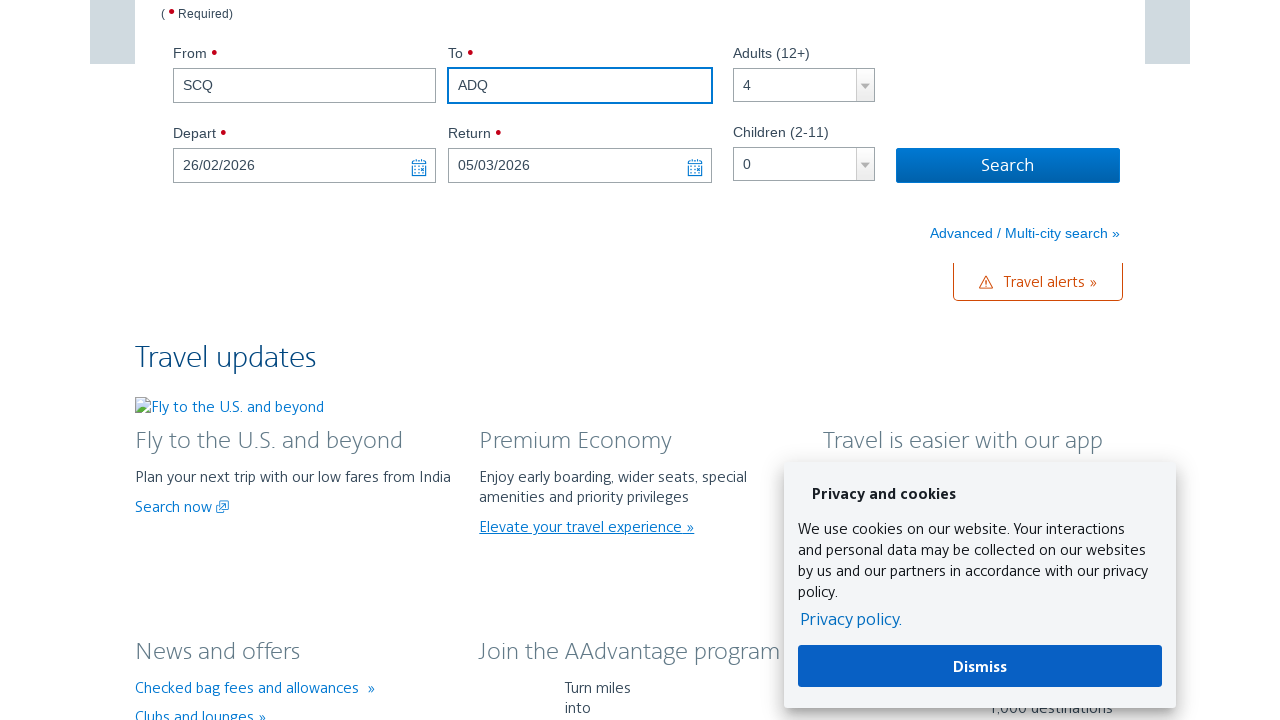

Selected 3 children from passenger count dropdown on select[name='children']
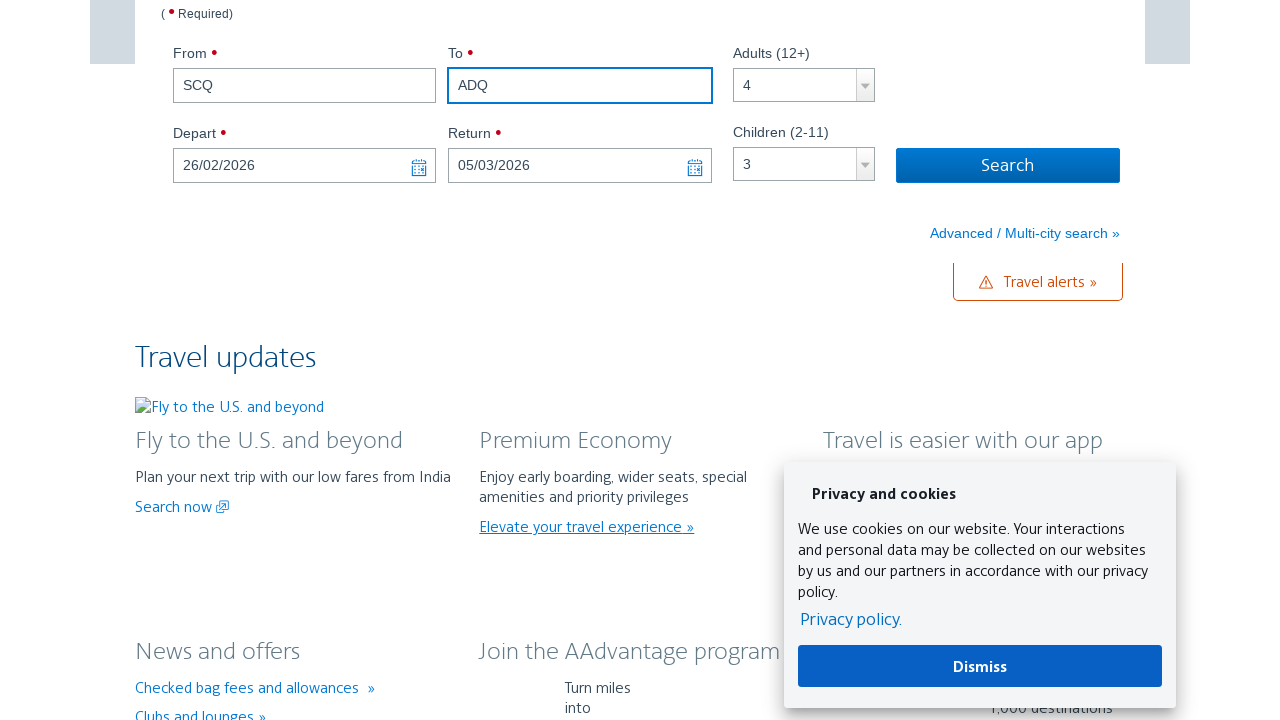

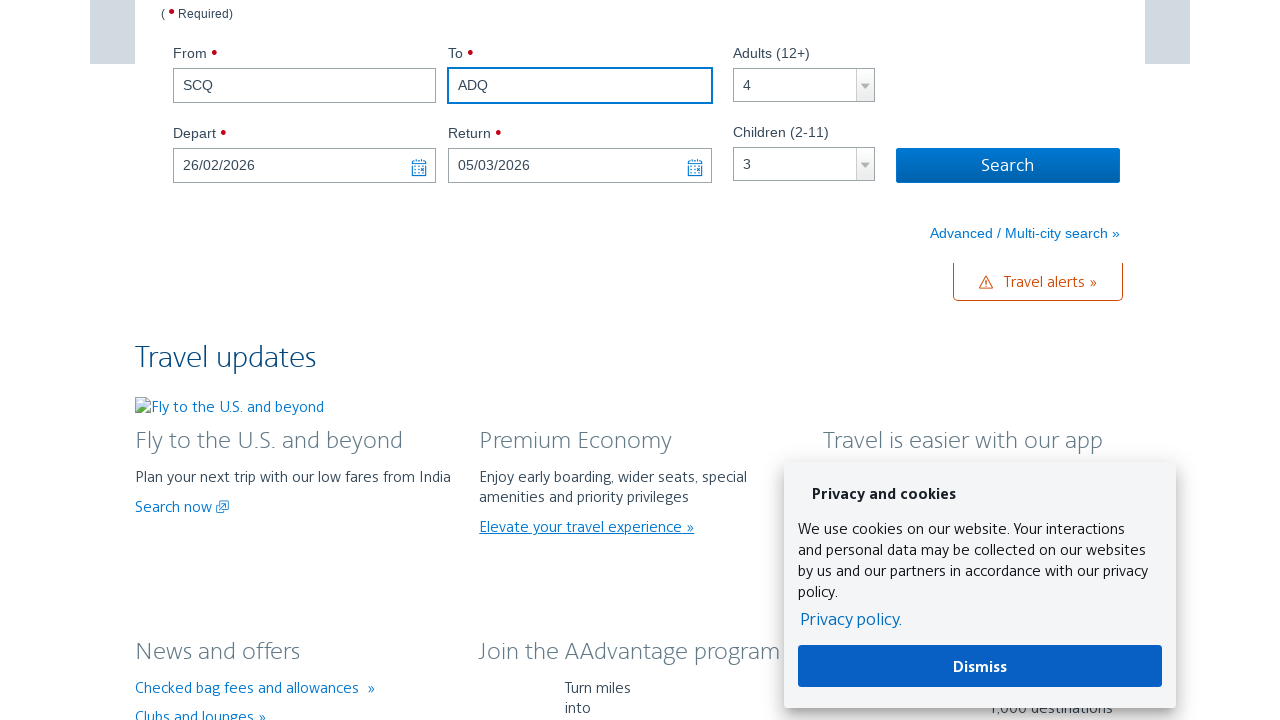